Simply navigates to GoDaddy homepage and verifies the URL.

Starting URL: https://www.godaddy.com/

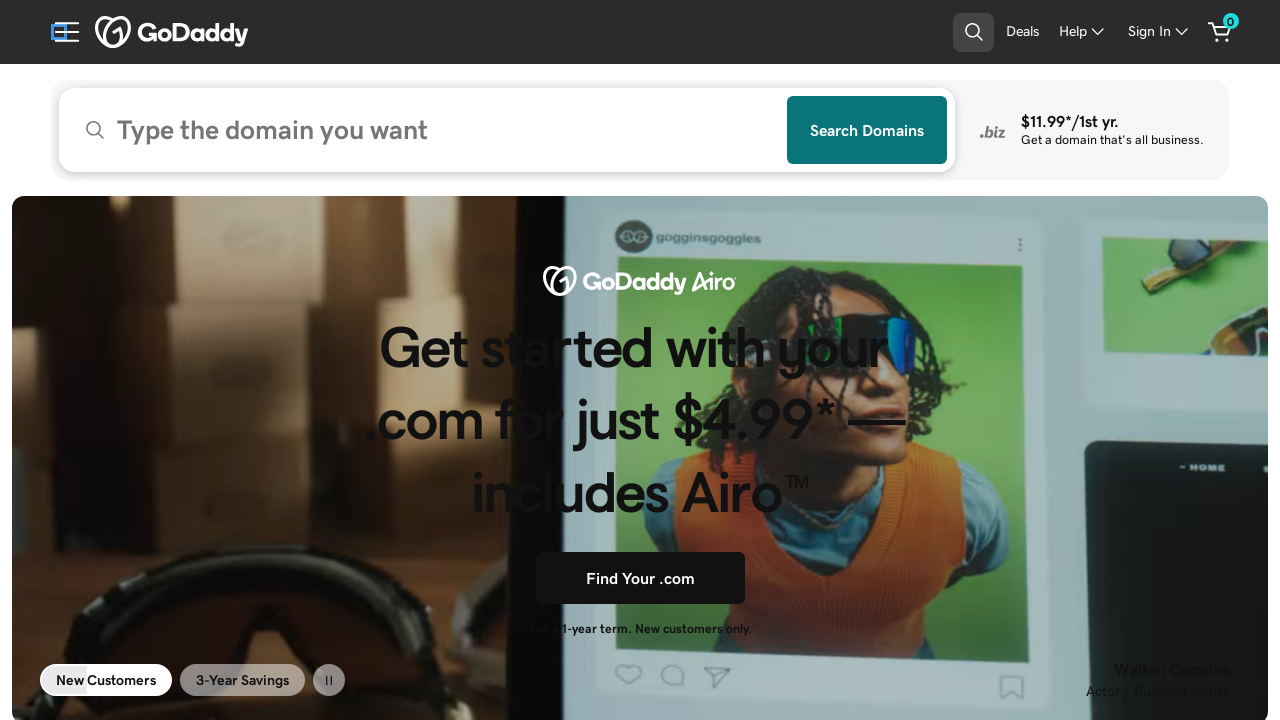

GoDaddy homepage loaded (DOM content ready)
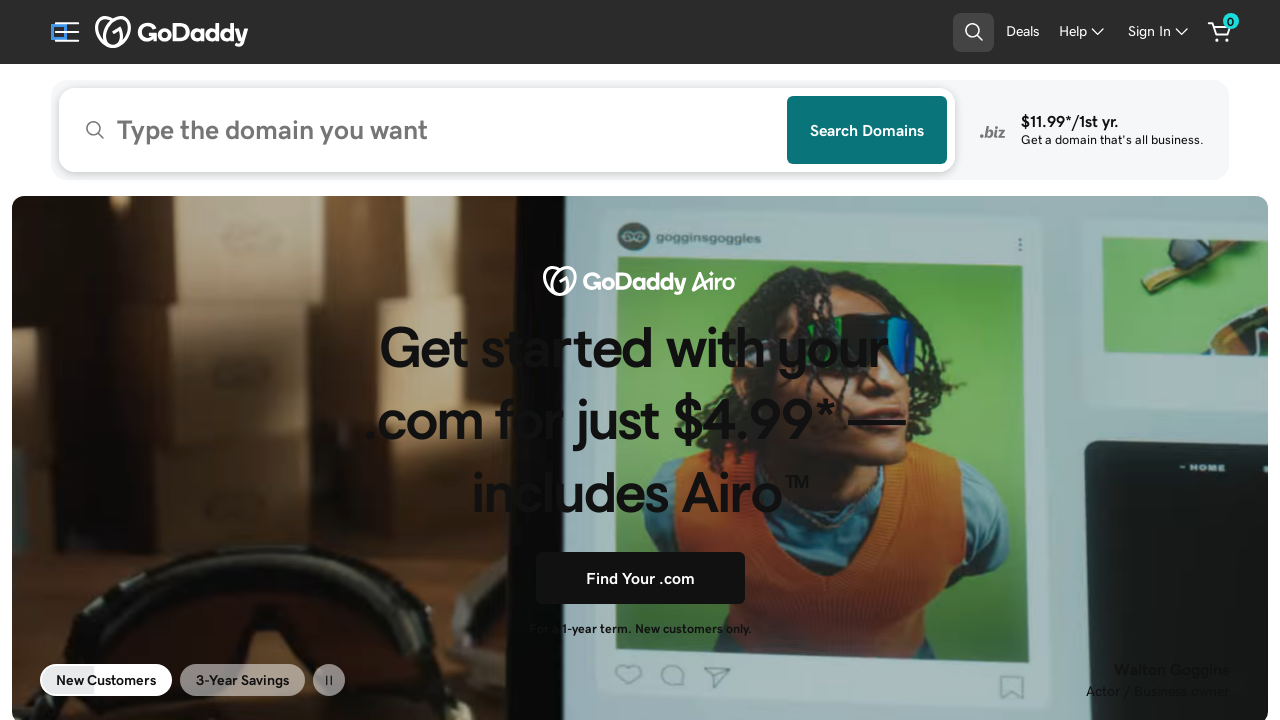

Verified current URL is https://www.godaddy.com/
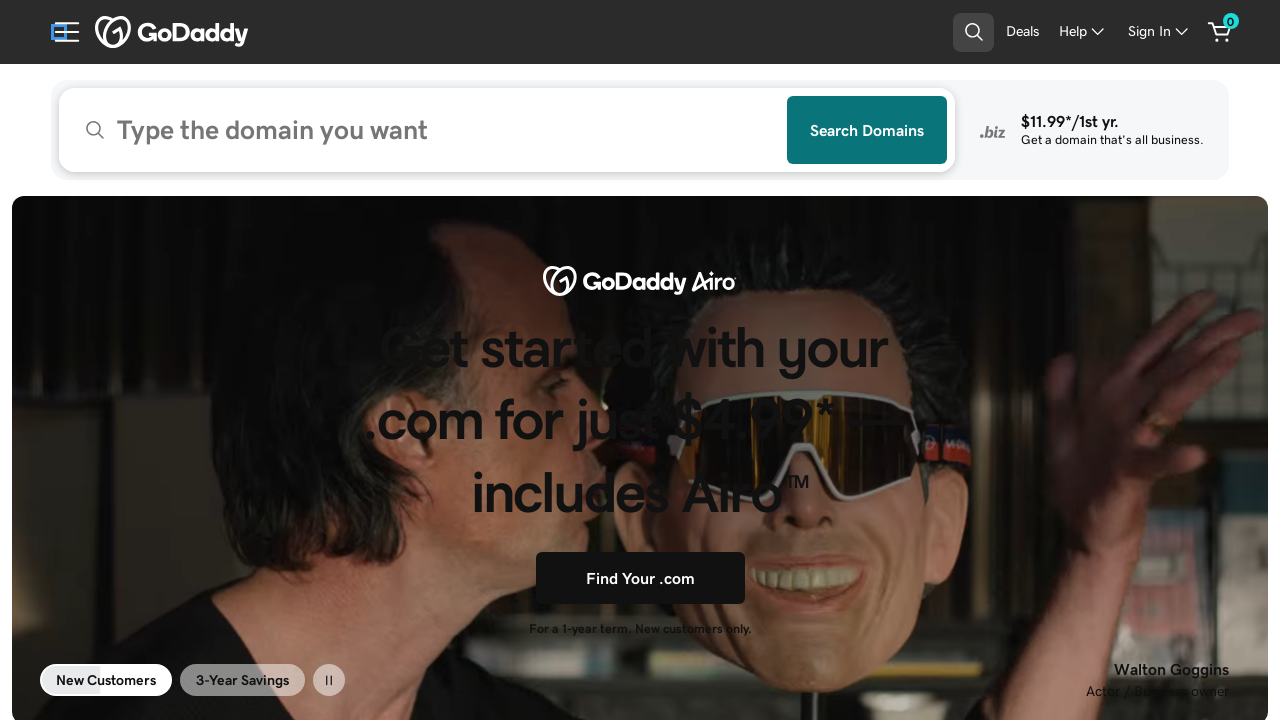

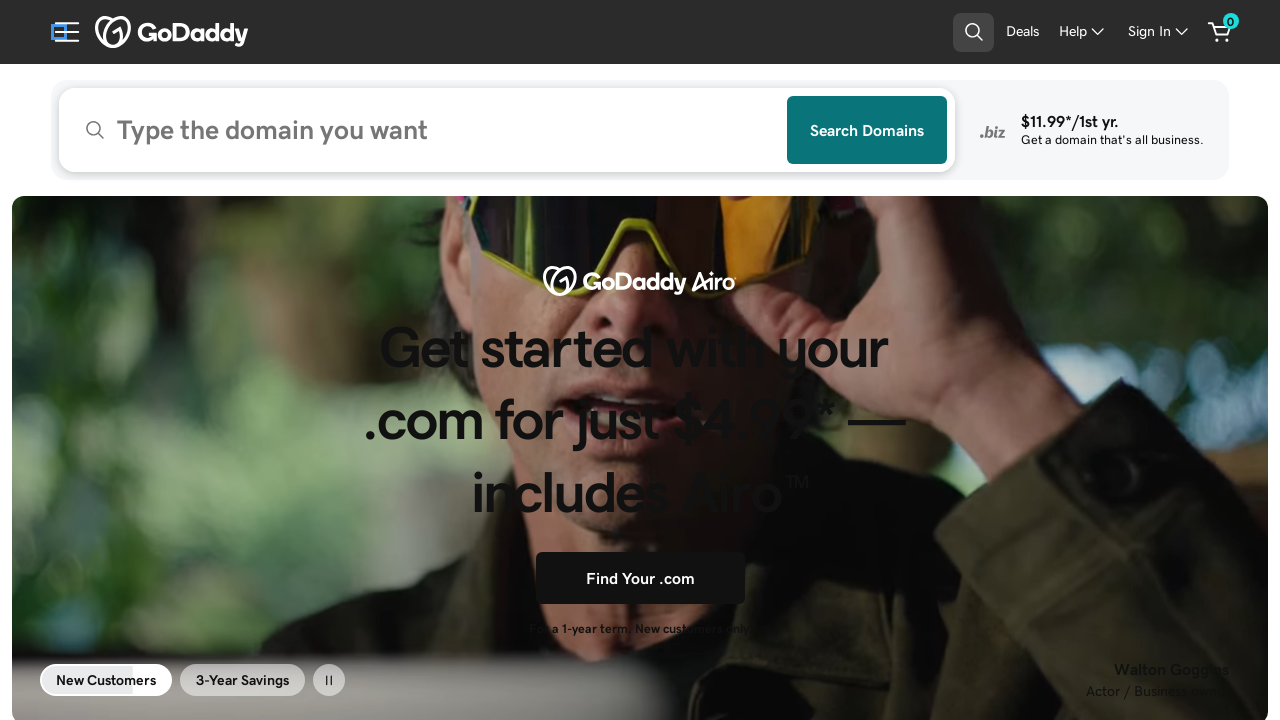